Navigates to a DMM Eikaiwa Daily News article page, waits for content to load, interacts with the translation toggle if available, and clicks the tools menu to access download options.

Starting URL: https://eikaiwa.dmm.com/app/daily-news/article/walking-tree-is-new-zealands-tree-of-the-year/Cav8JCp9Ee-2tBMFdAOKzA

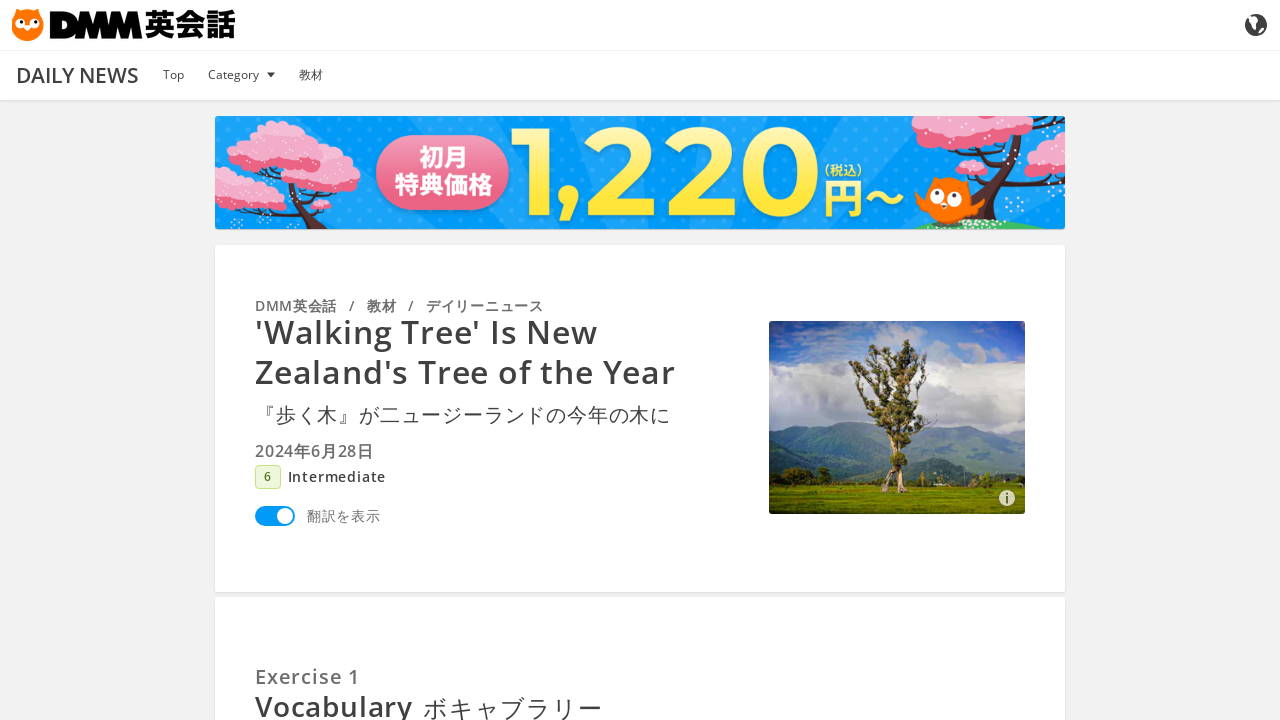

Waited for network idle state on article page
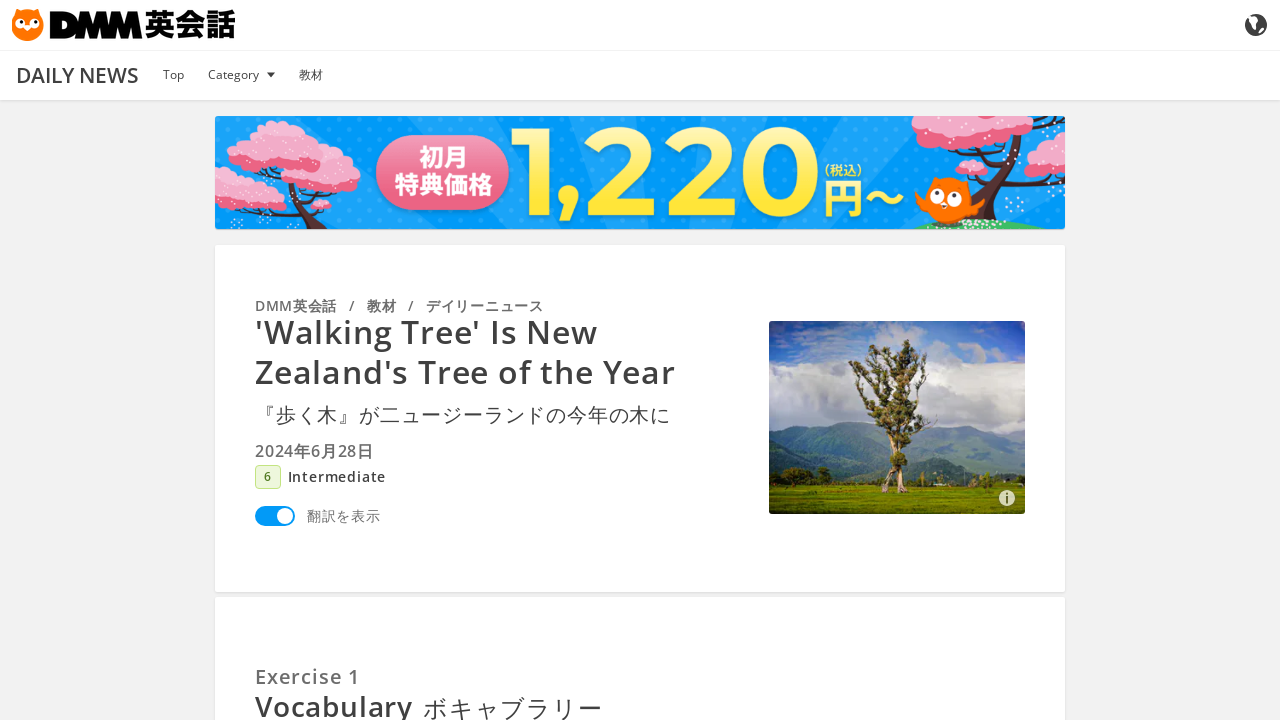

Waited 3 seconds for content to fully render
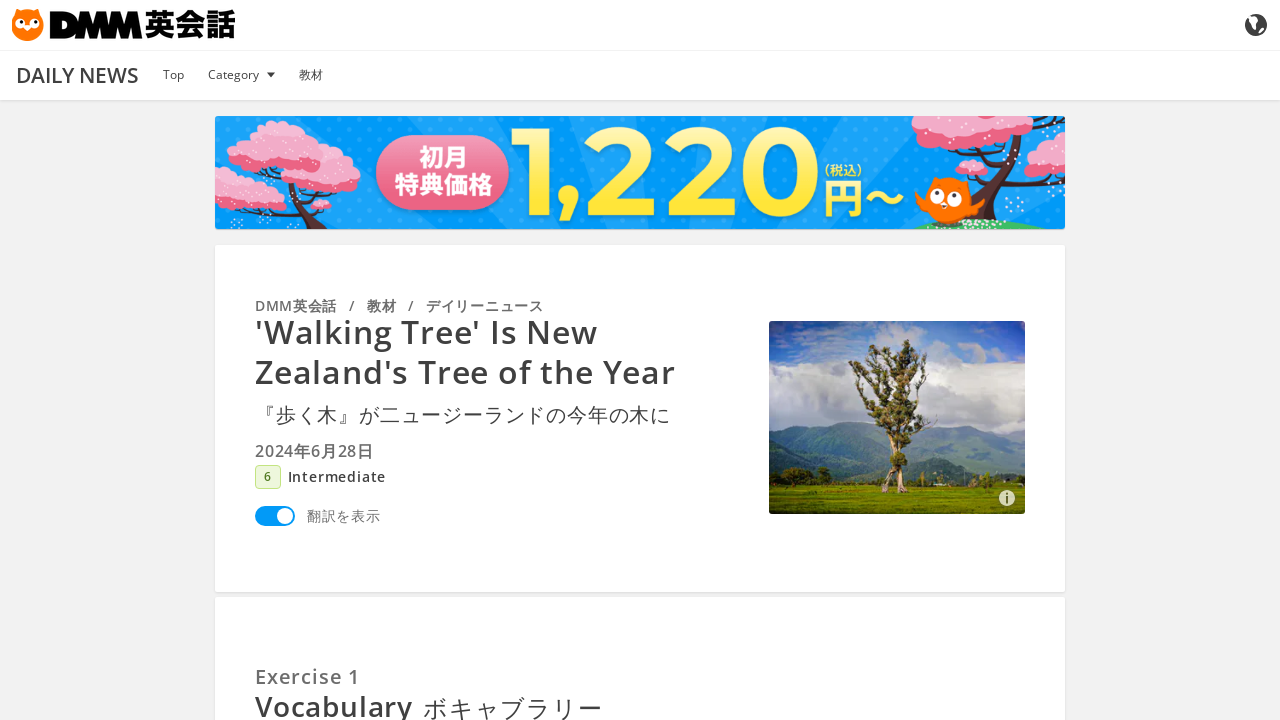

Located translation toggle element
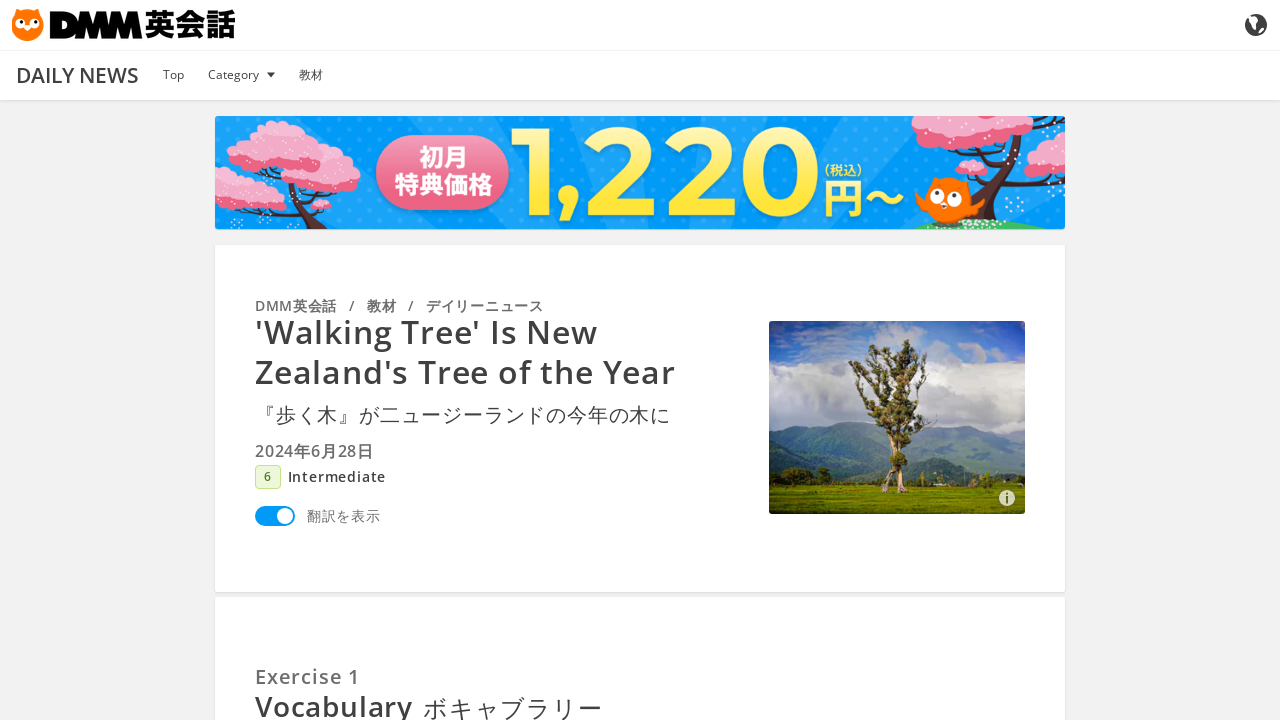

Located tools menu button
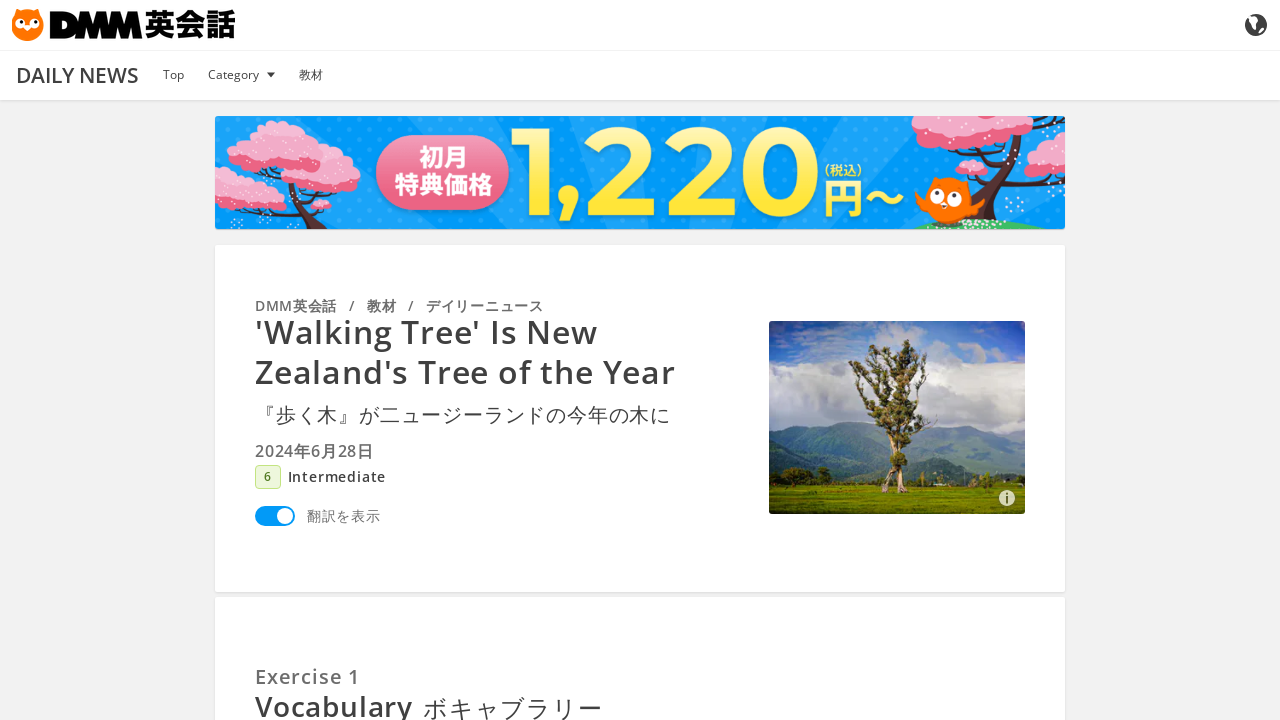

Clicked tools menu button to open options at (1015, 360) on button[aria-label*='その他のツール']
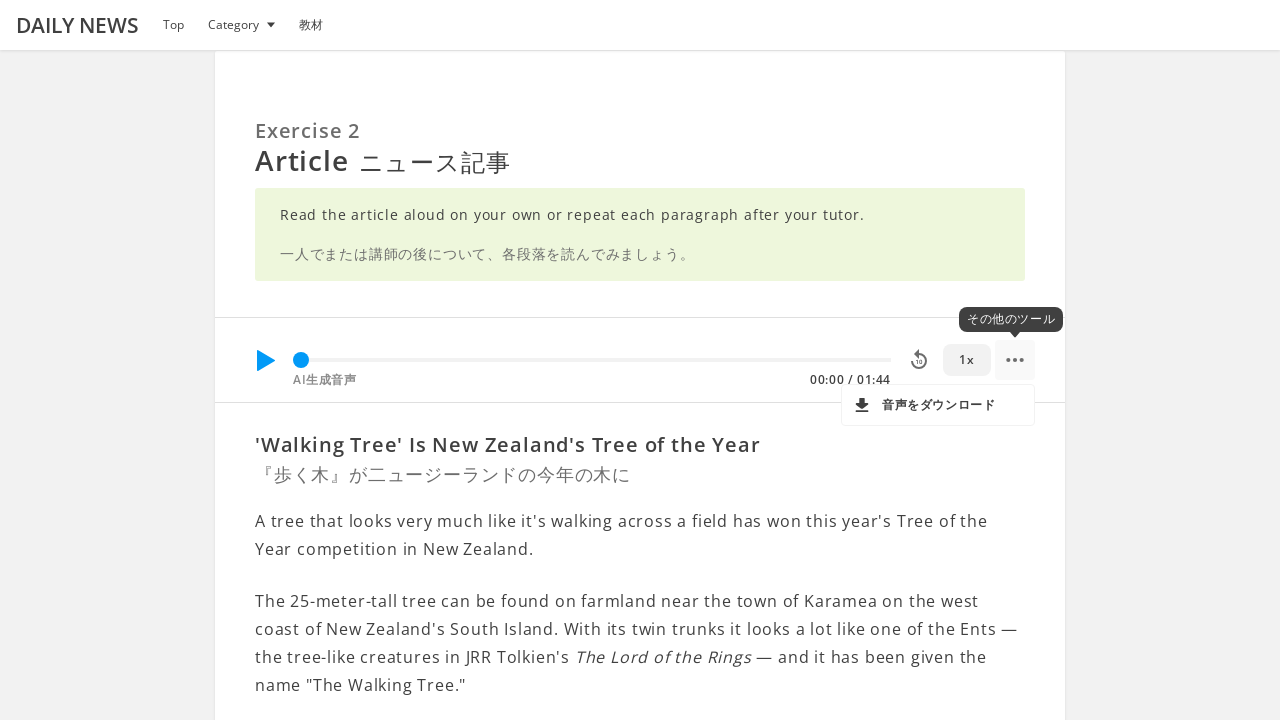

Waited 1 second for tools menu to fully open
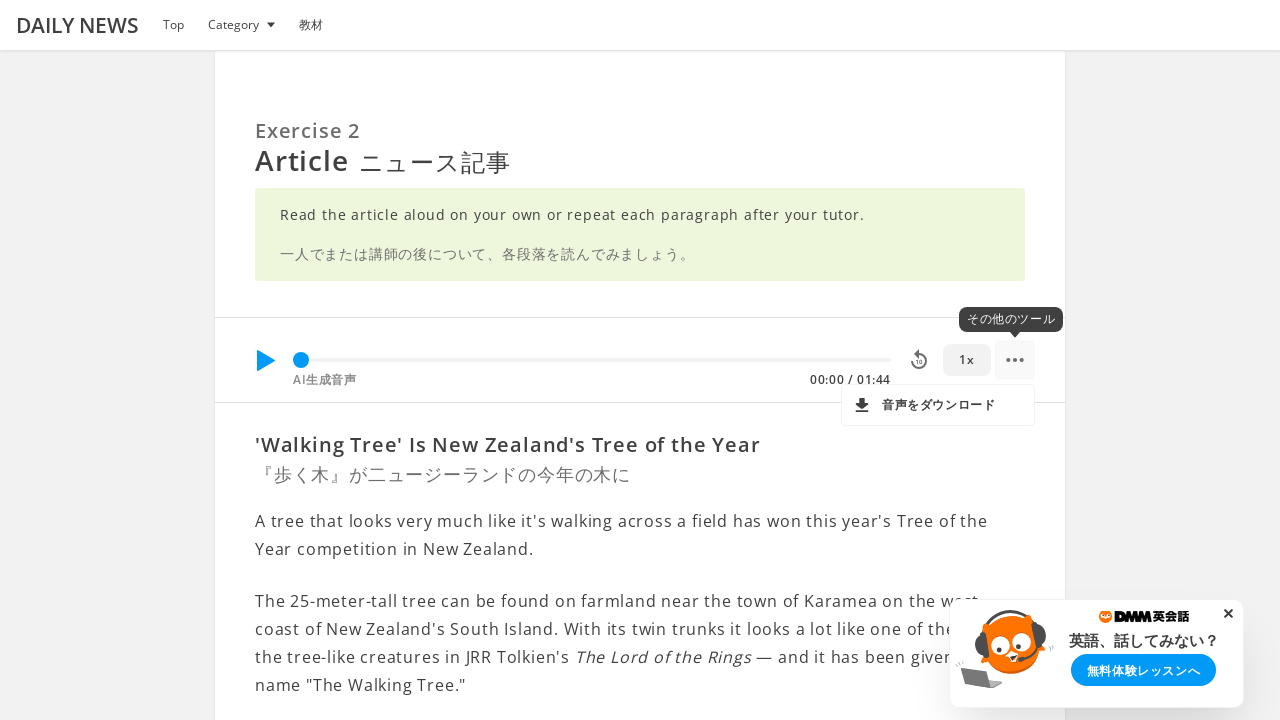

Located download button
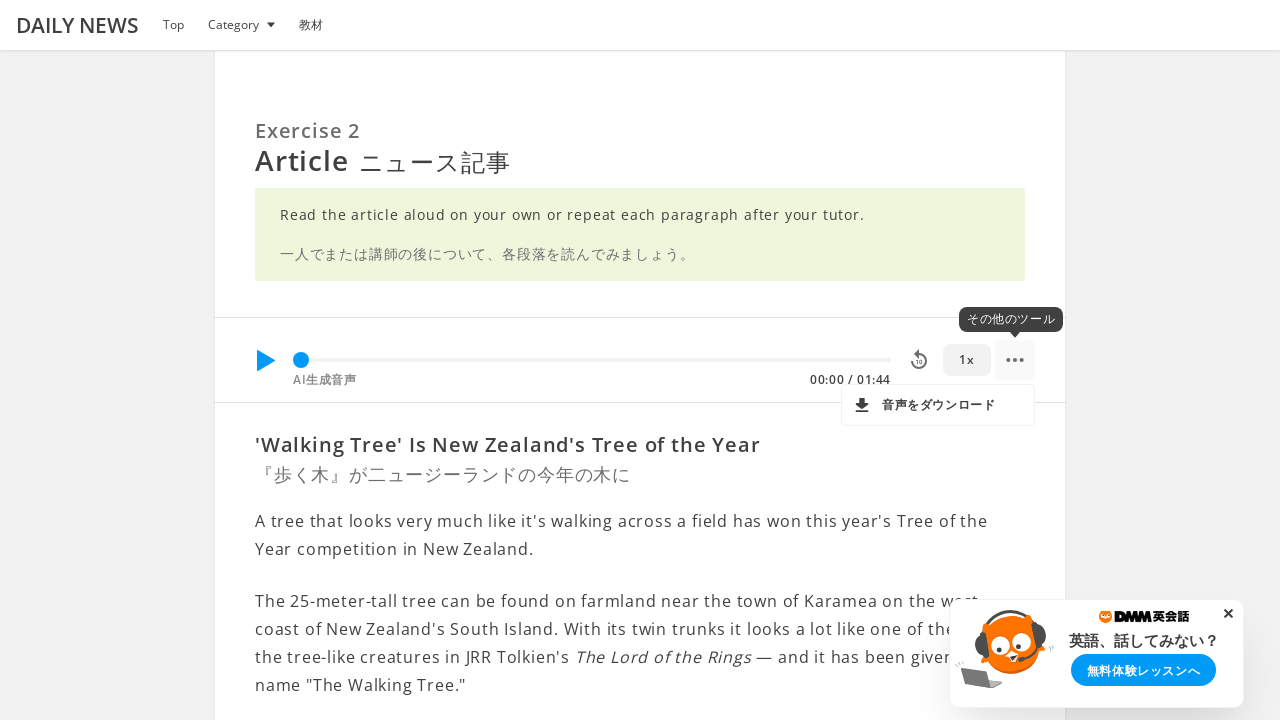

Scrolled download button into view
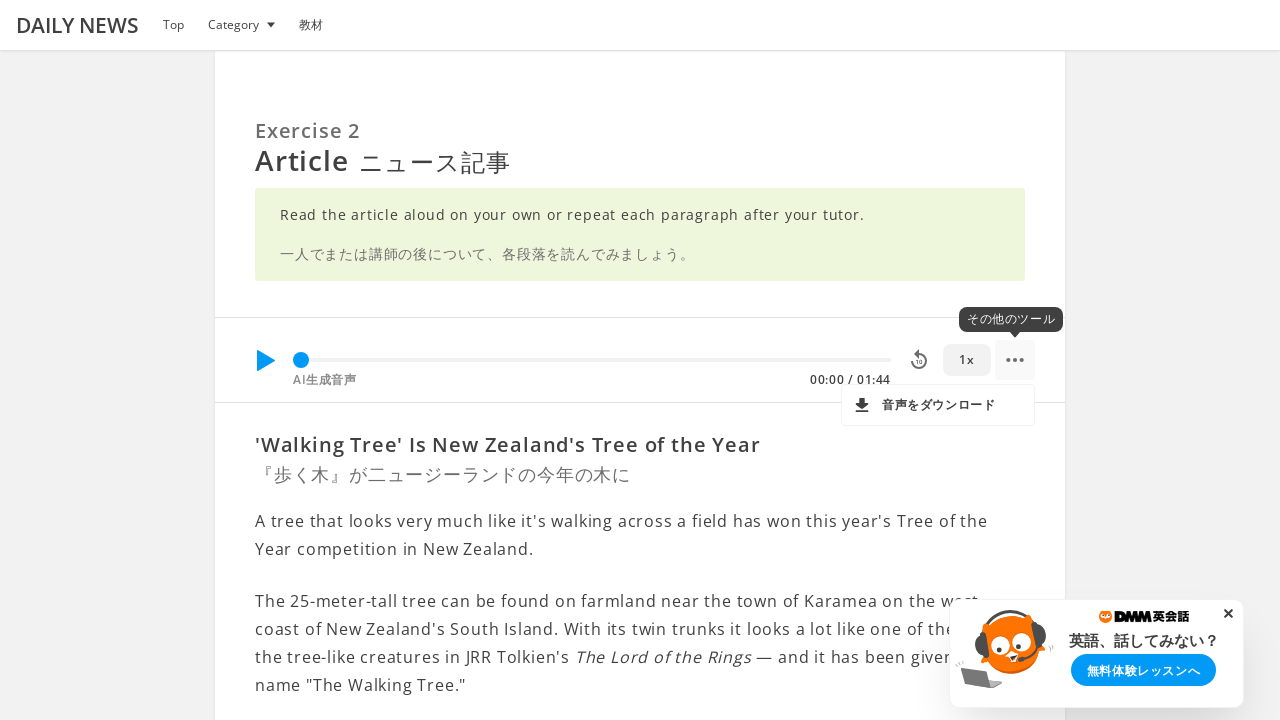

Waited 500ms before clicking download button
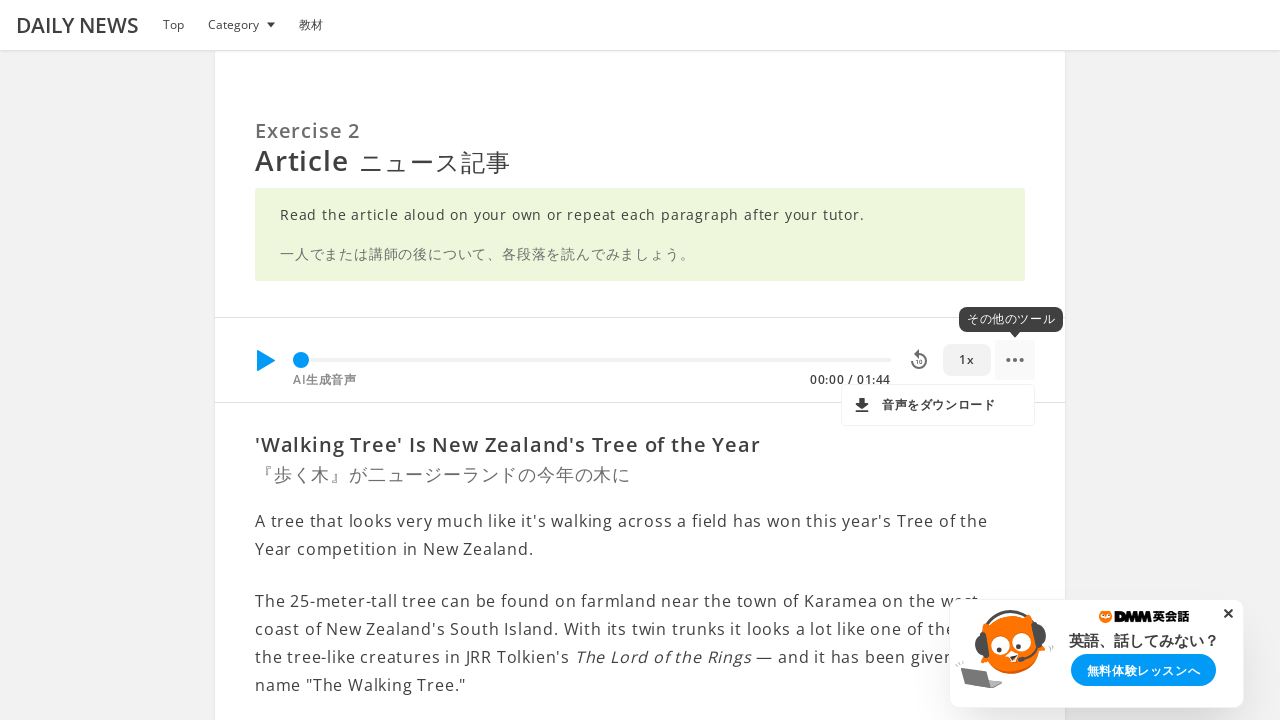

Clicked download button to initiate article download at (938, 405) on button:has-text('ダウンロード')
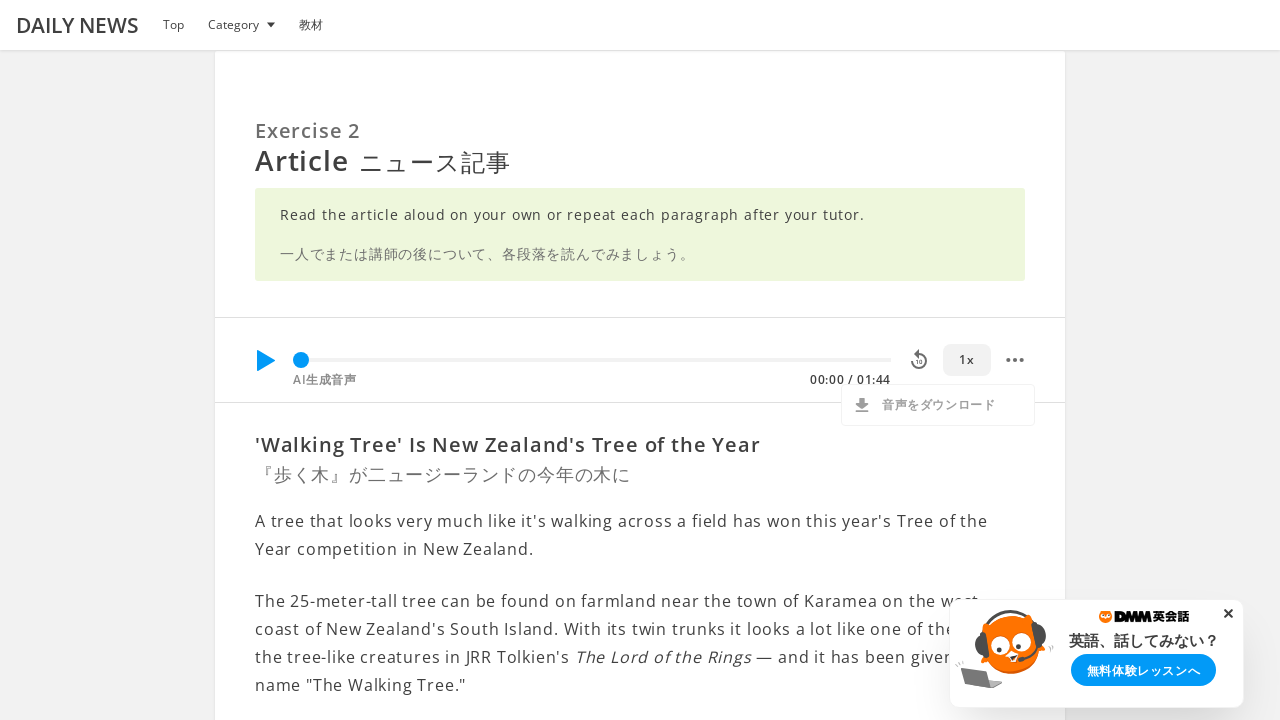

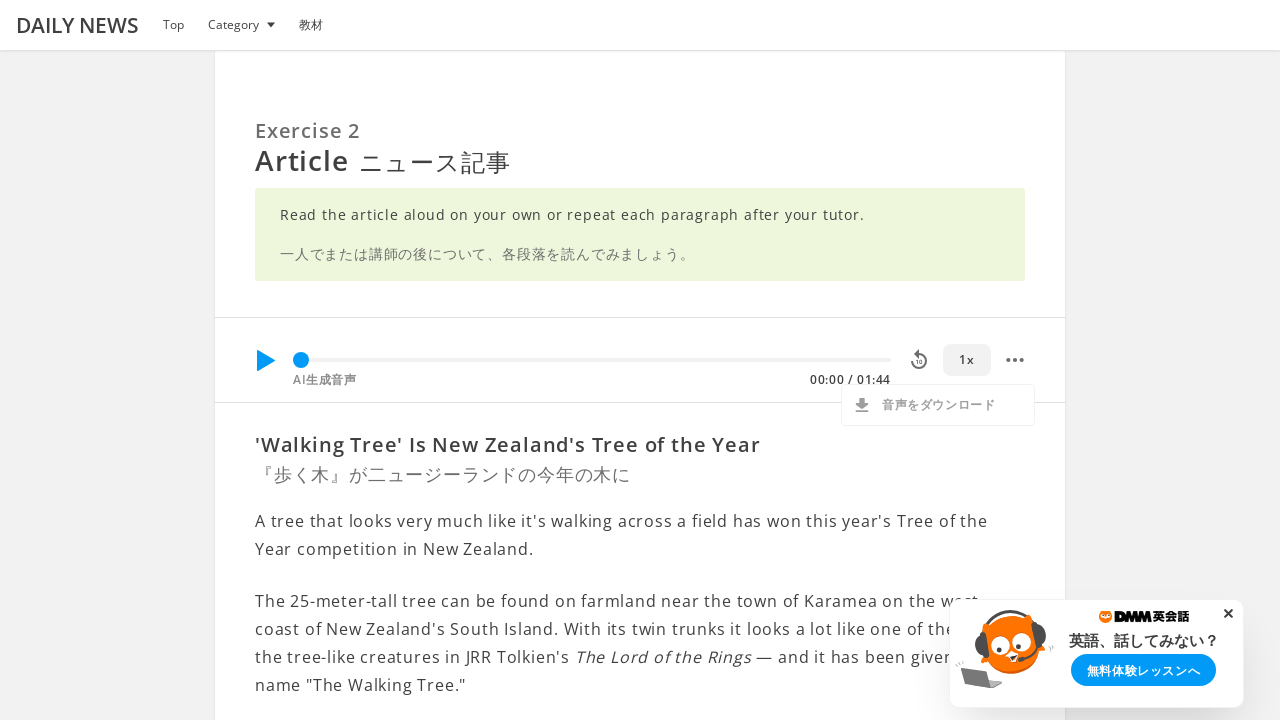